Tests CSS selector with starting text pattern by finding elements with IDs starting with specific text

Starting URL: https://demoqa.com/automation-practice-form

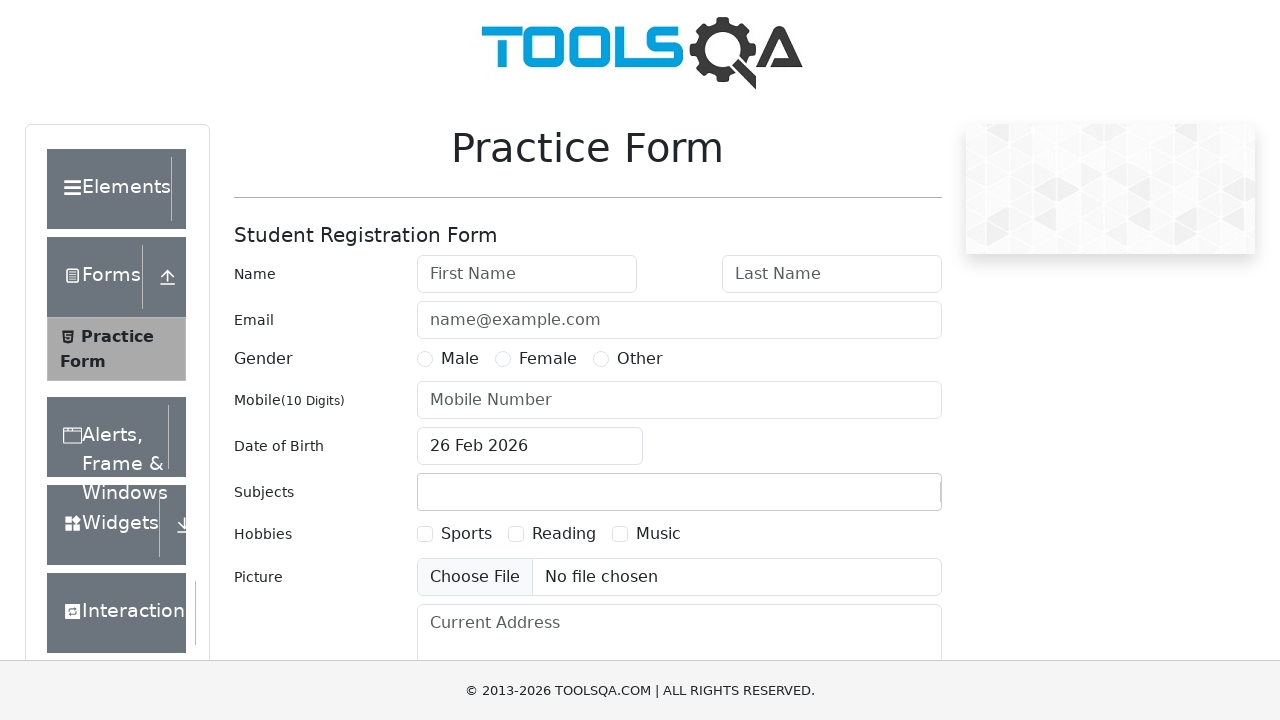

Waited for title element to become visible
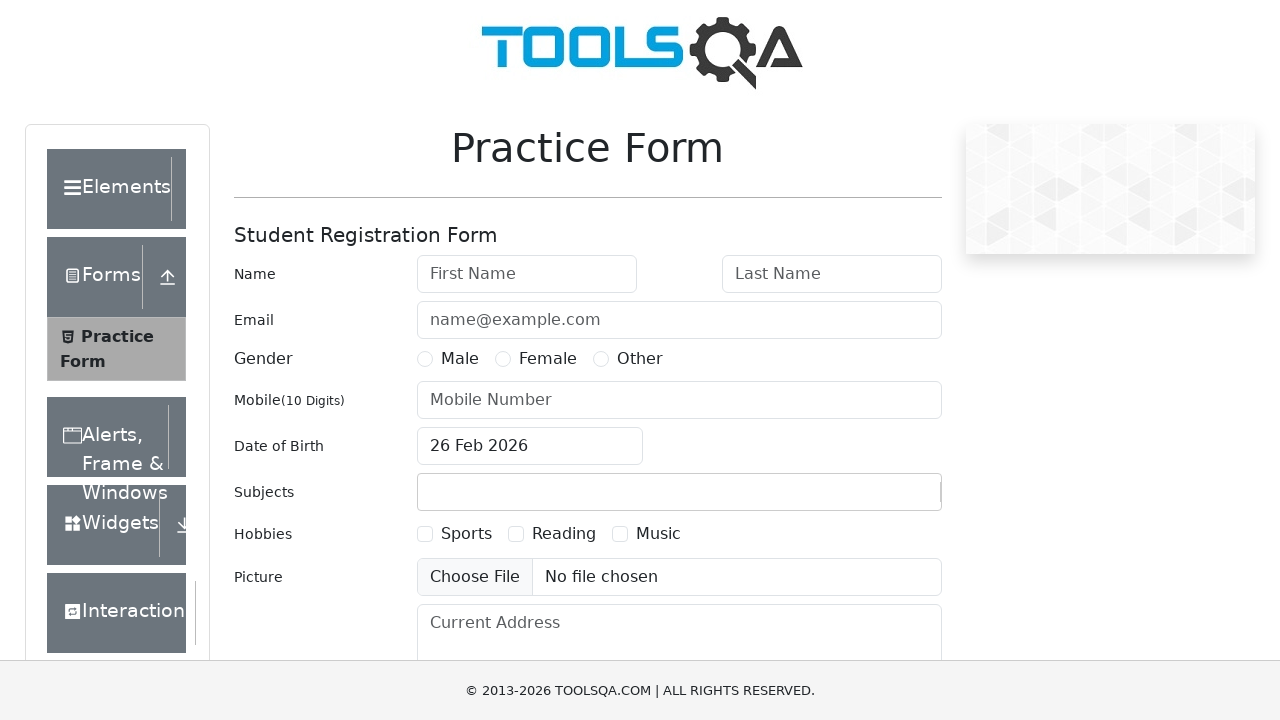

Verified page title is 'Practice Form'
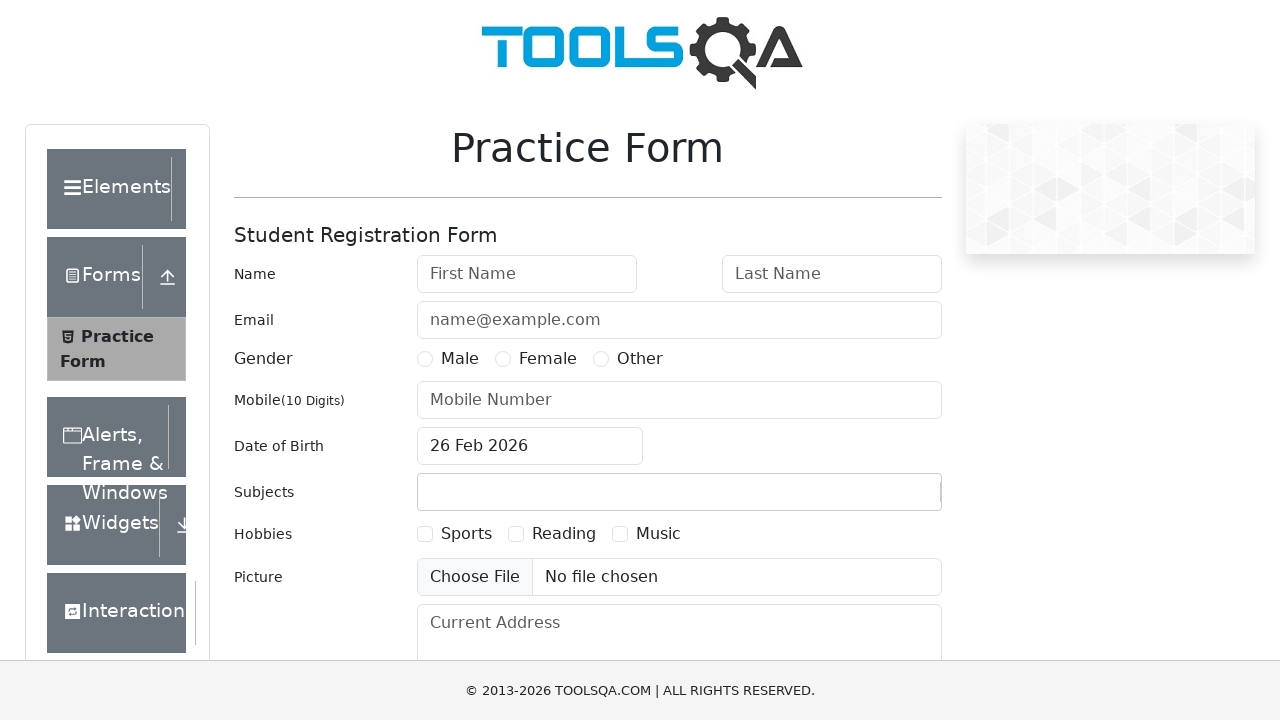

Located input element with ID starting with 'userN'
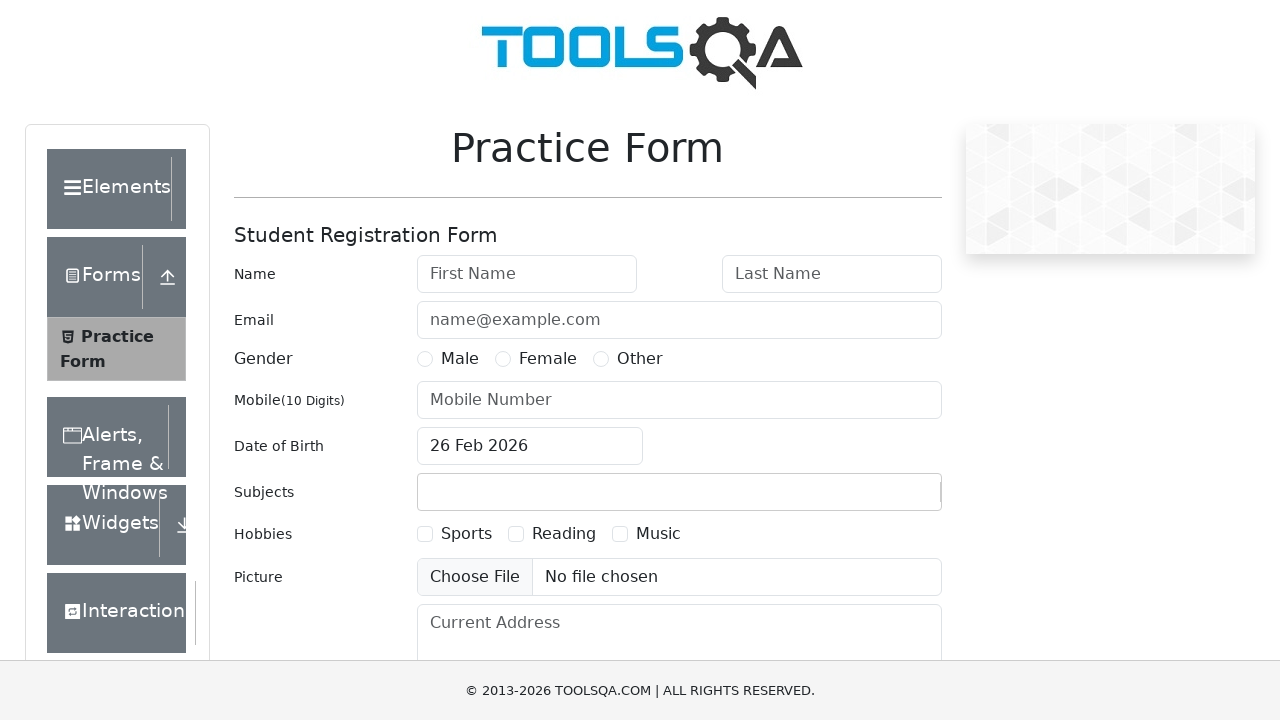

Verified input field with ID starting with 'userN' is empty
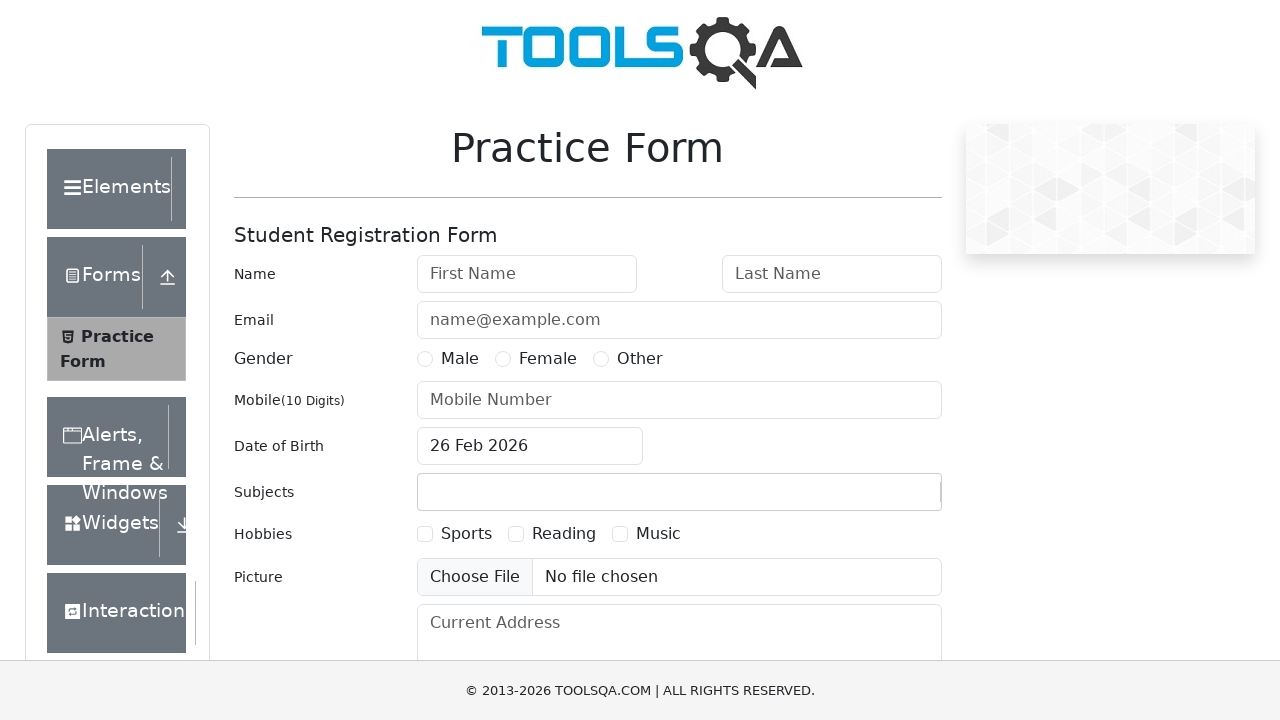

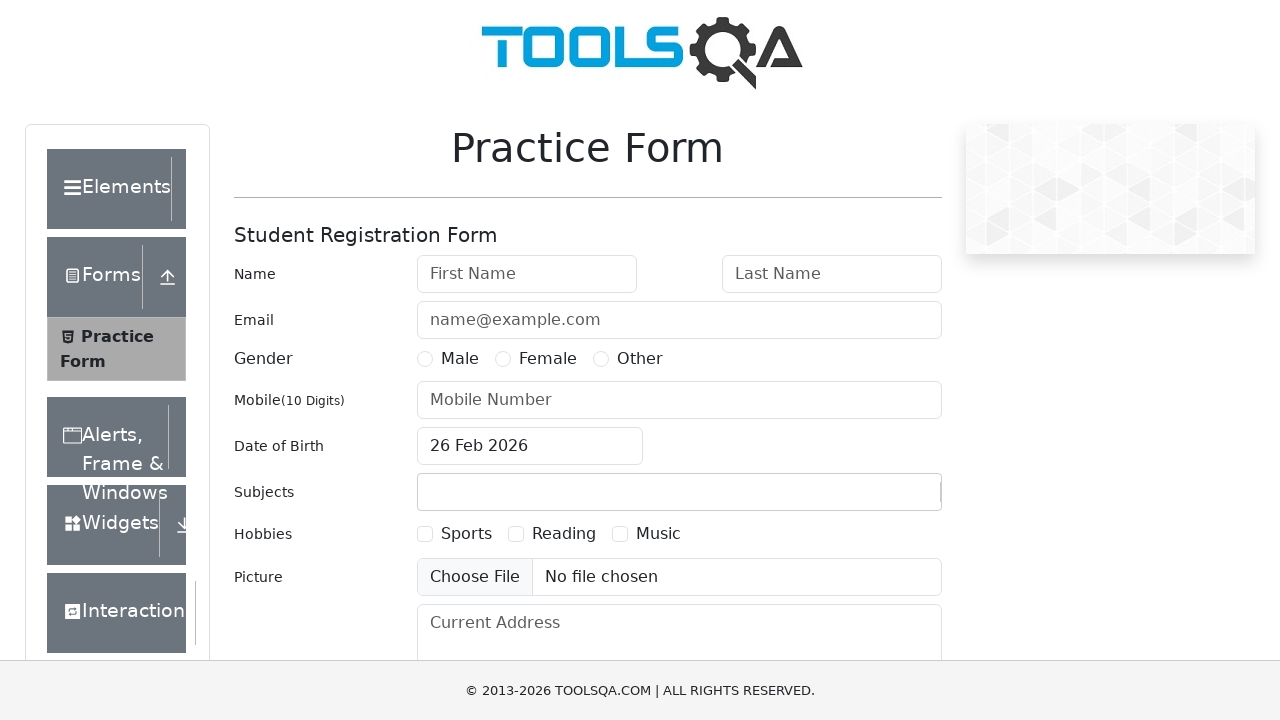